Tests a time picker clock widget by navigating to the time picker section, interacting with the clock face using drag and drop to select hours and minutes, selecting PM, and confirming the selection.

Starting URL: https://demoapps.qspiders.com/ui?scenario=1

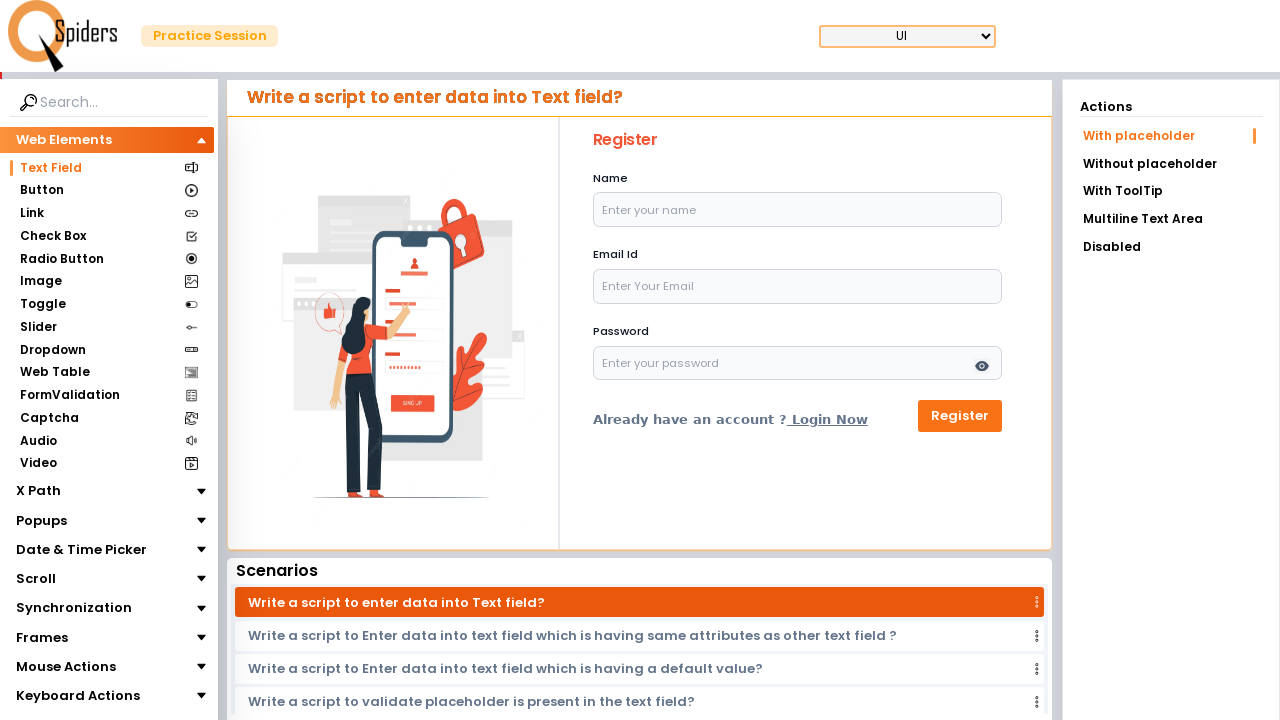

Clicked on Date & Time Picker section at (82, 550) on xpath=//section[text()='Date & Time Picker']
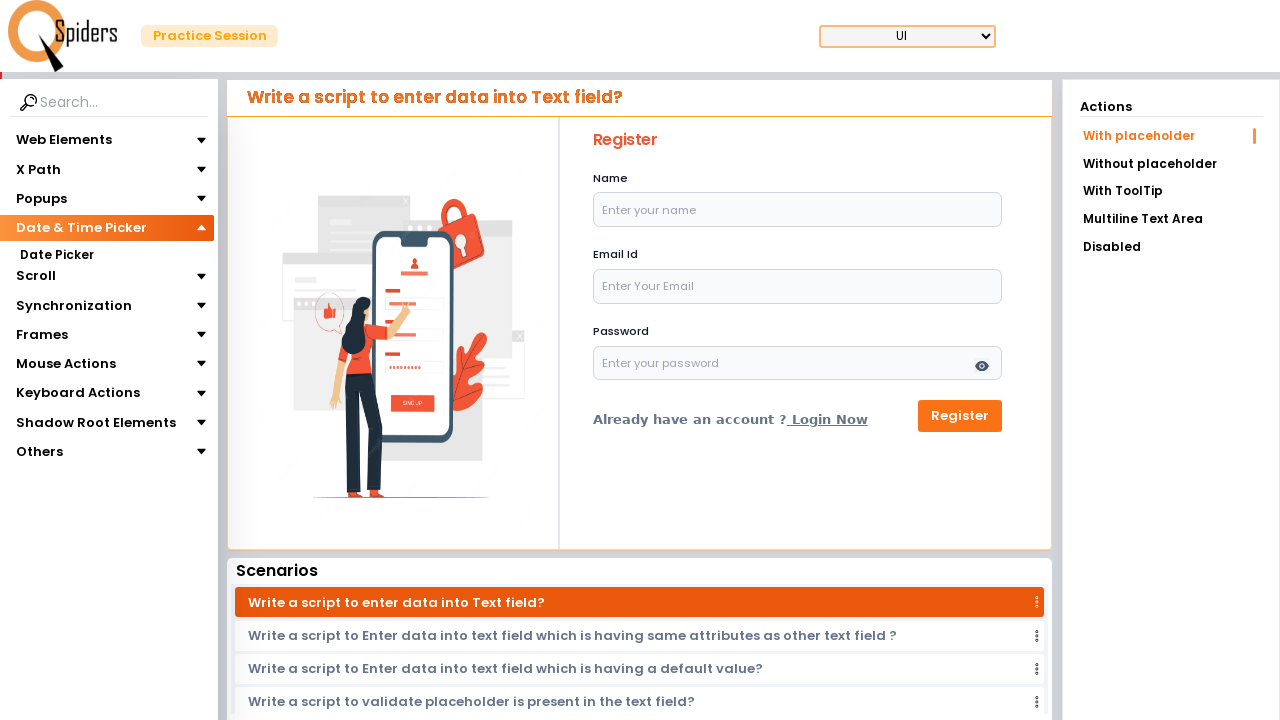

Clicked on Time Picker option at (56, 278) on xpath=//section[text()='Time Picker']
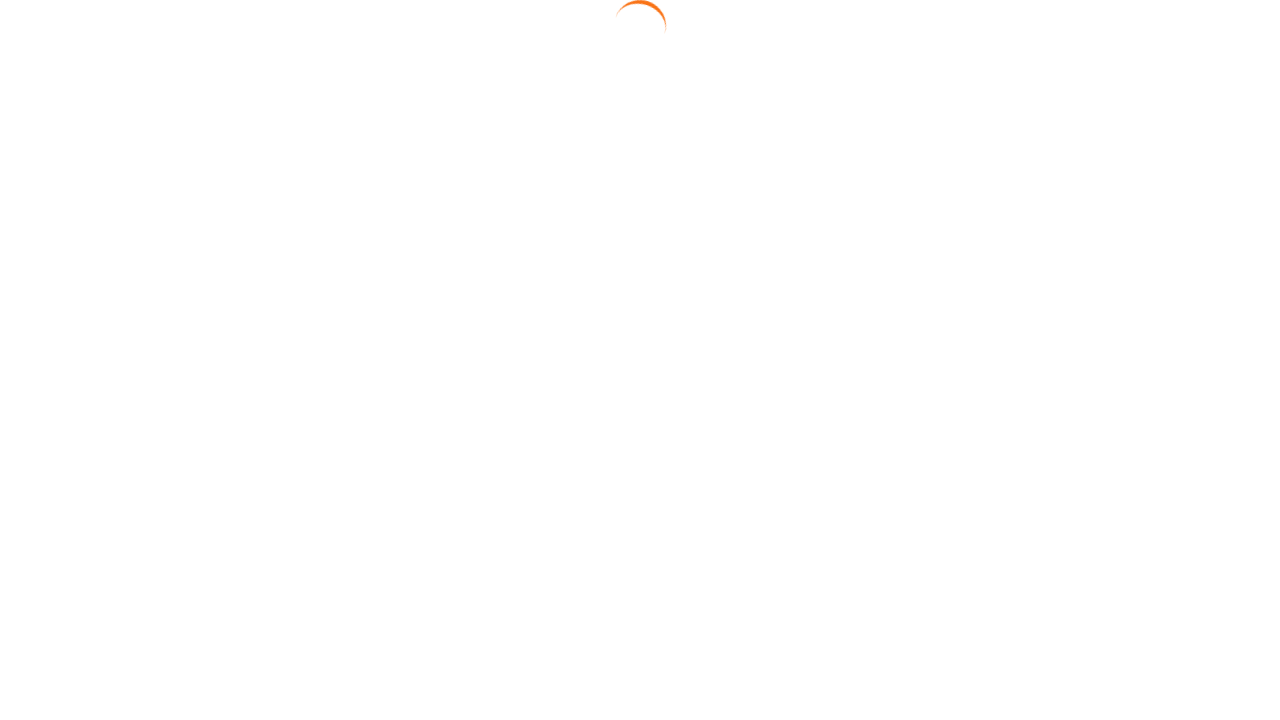

Clicked on Time Picker Clock link at (1171, 162) on xpath=//a[text()='Time Picker Clock']
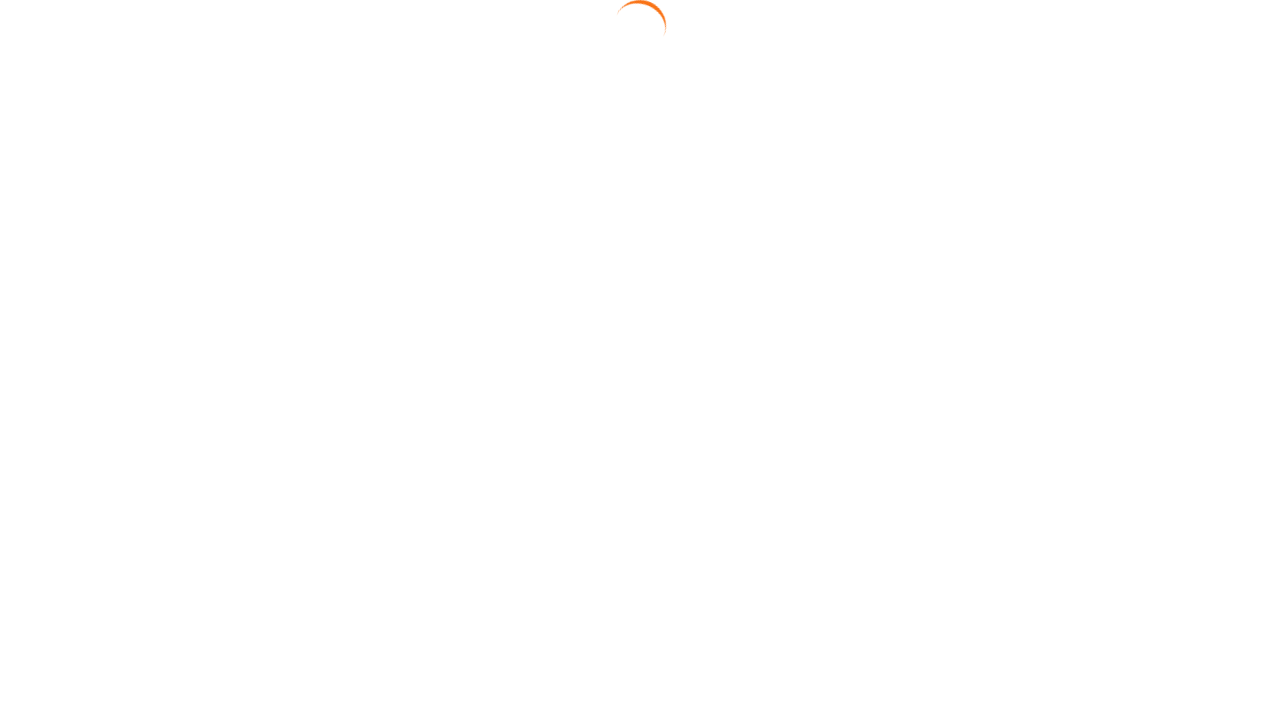

Clicked on time input field to open clock at (644, 282) on #\:r3\:
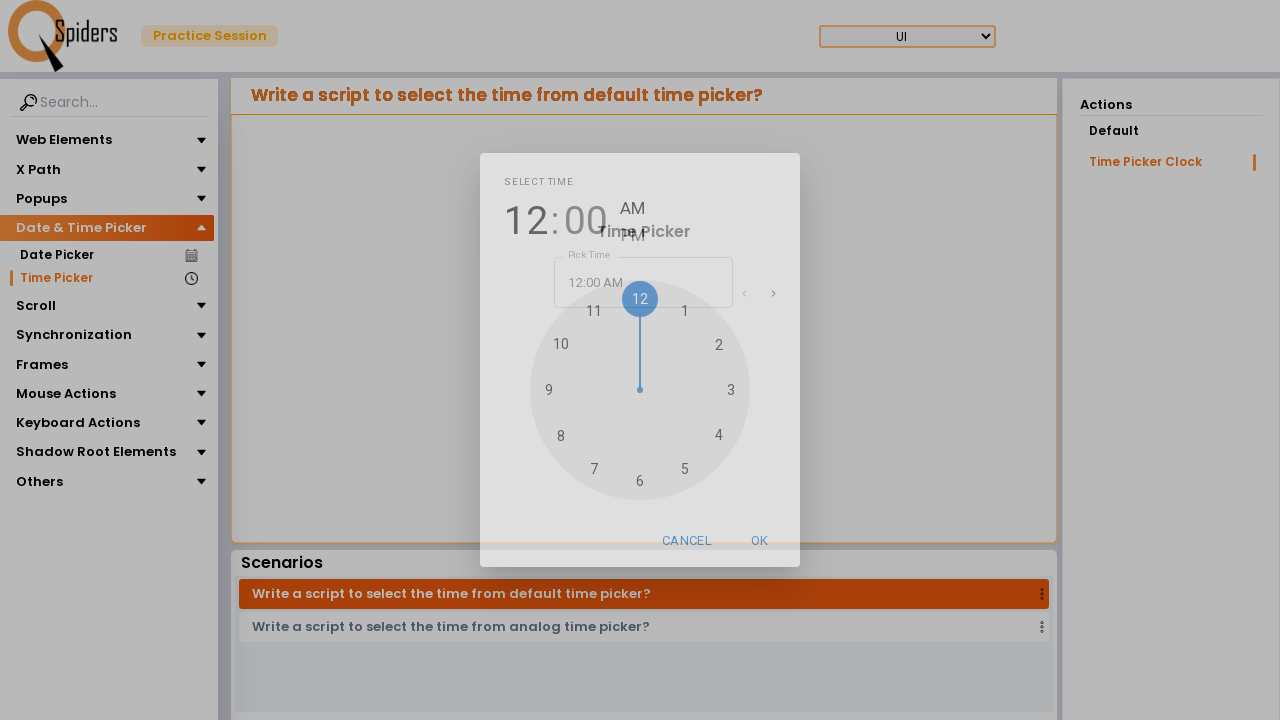

Clock widget loaded and hour hand element visible
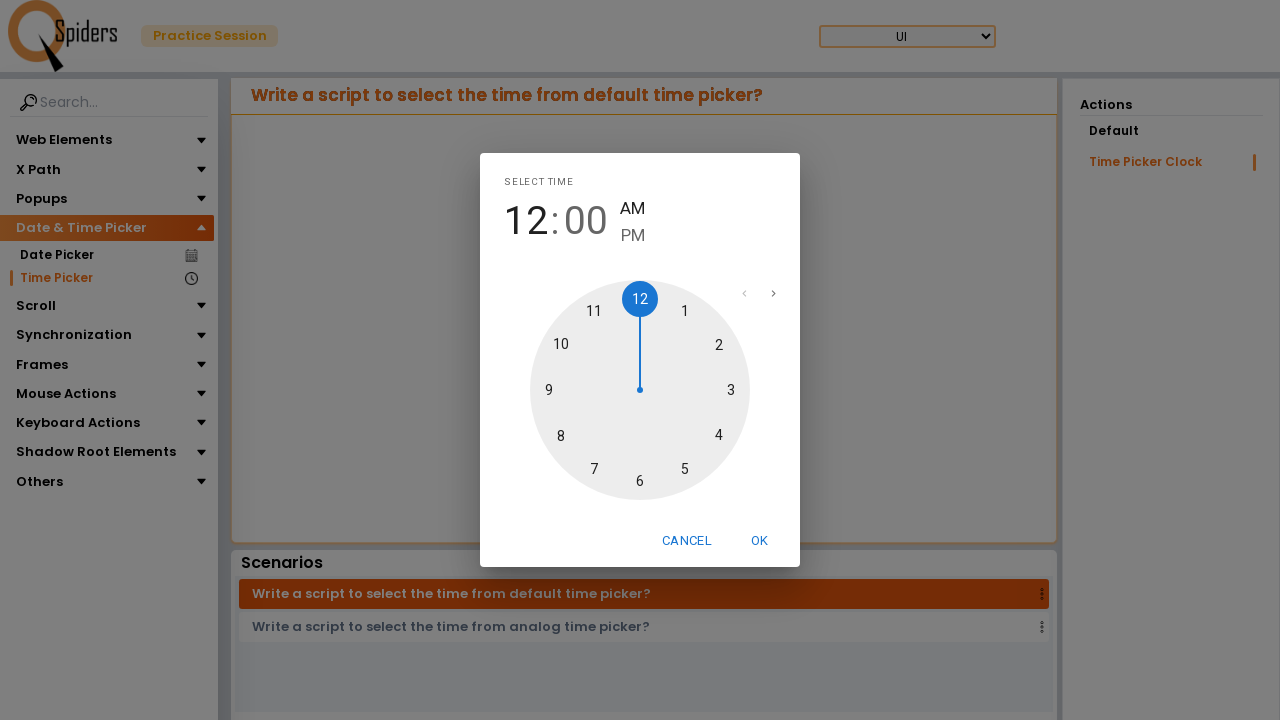

Dragged hour hand on clock face to select hour at (550, 436)
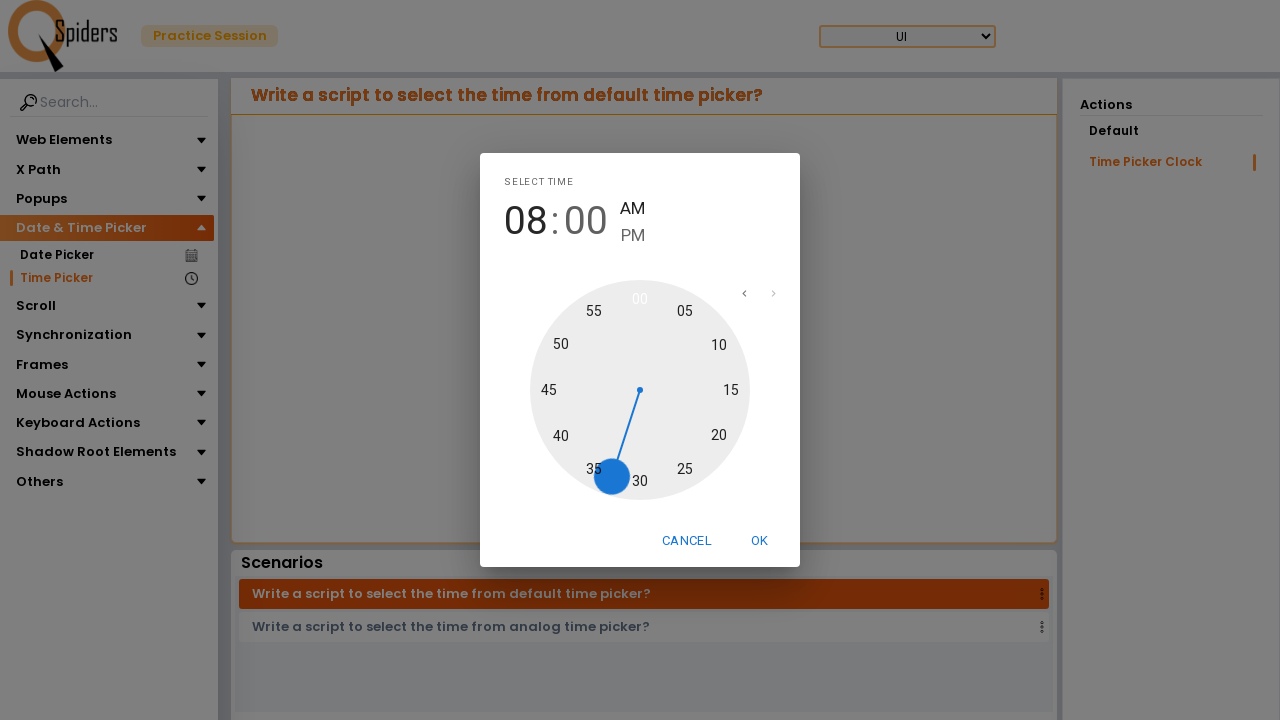

Waited for clock to update after hour selection
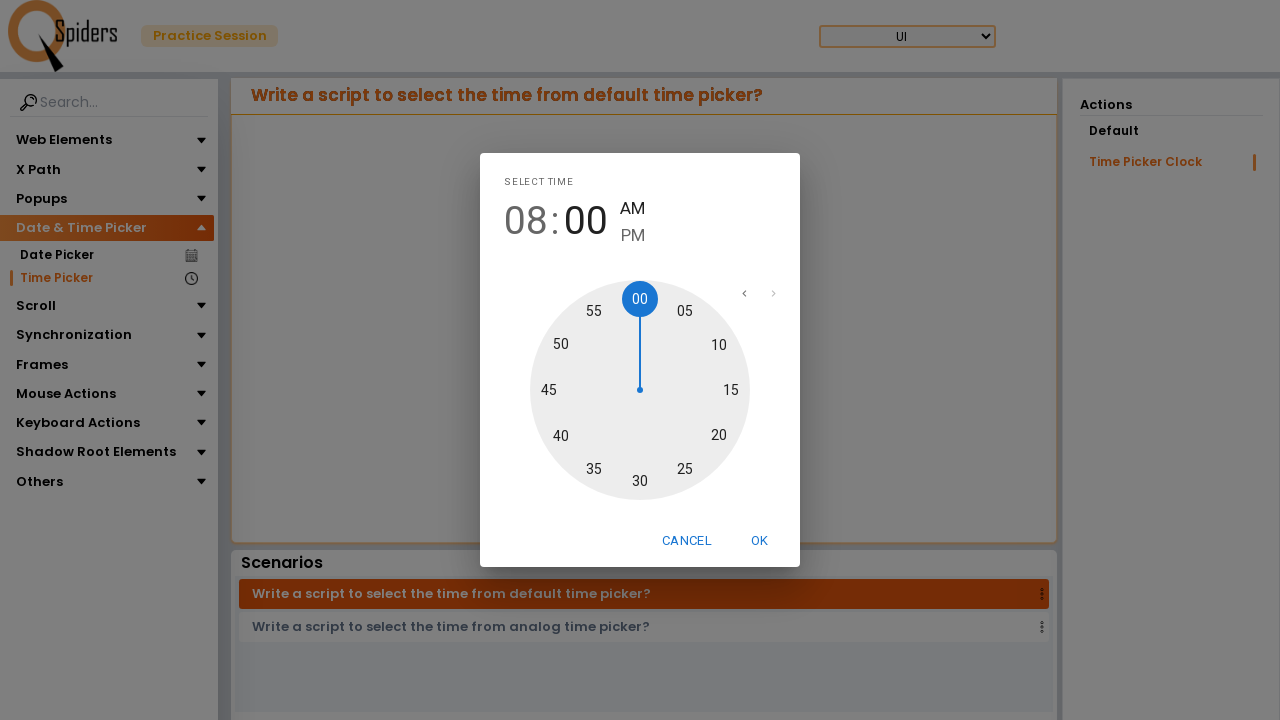

Dragged hour hand on clock face to select minutes at (560, 350)
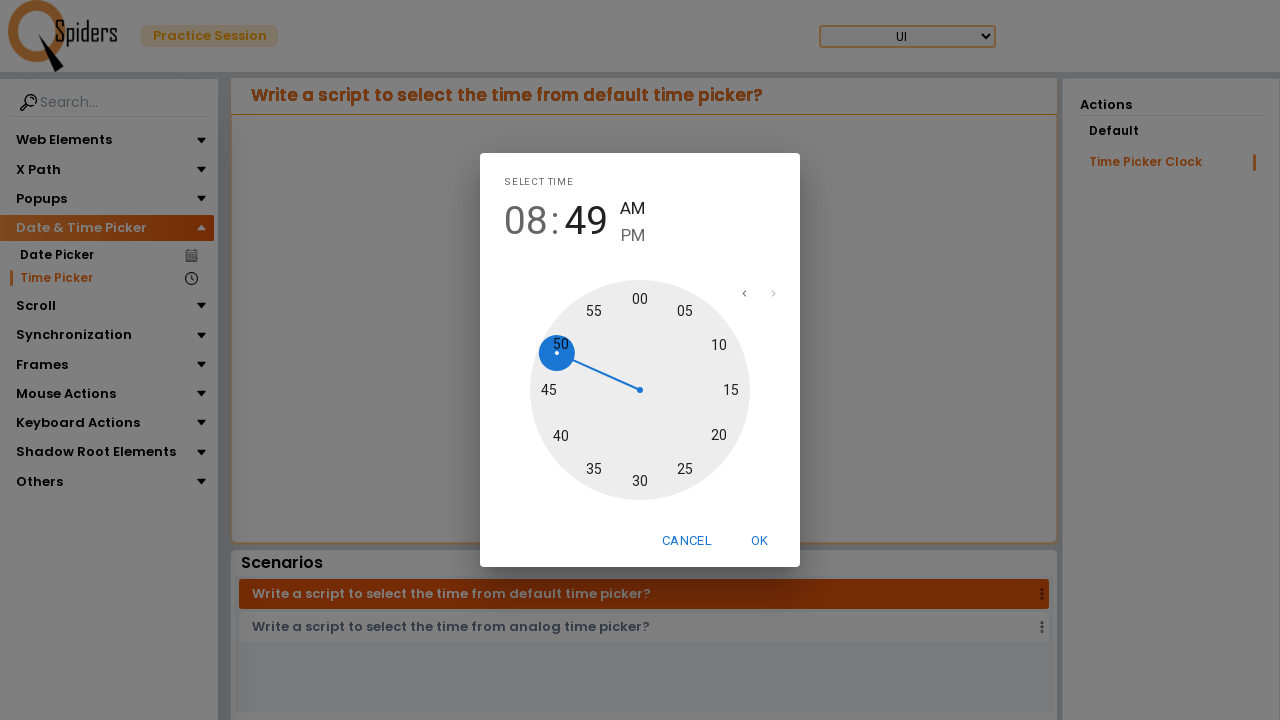

Waited for clock to update after minute selection
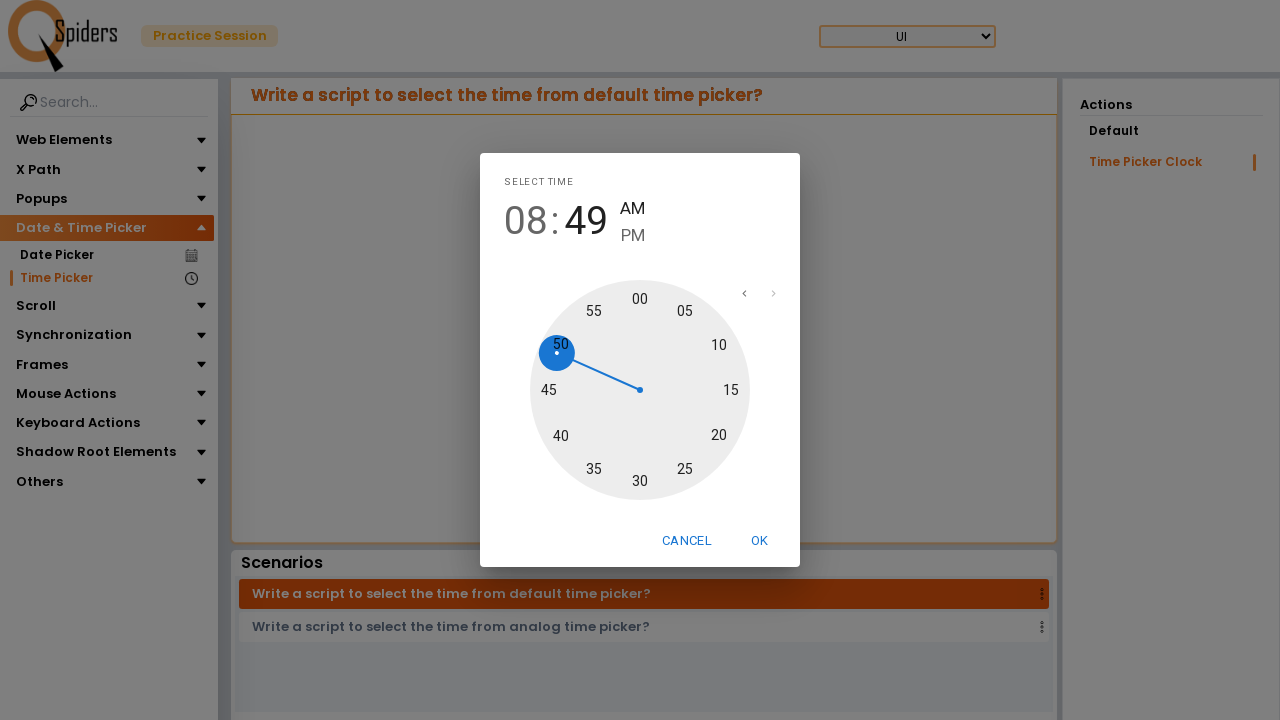

Clicked PM button to set time period to afternoon at (633, 235) on xpath=//span[text()='PM']
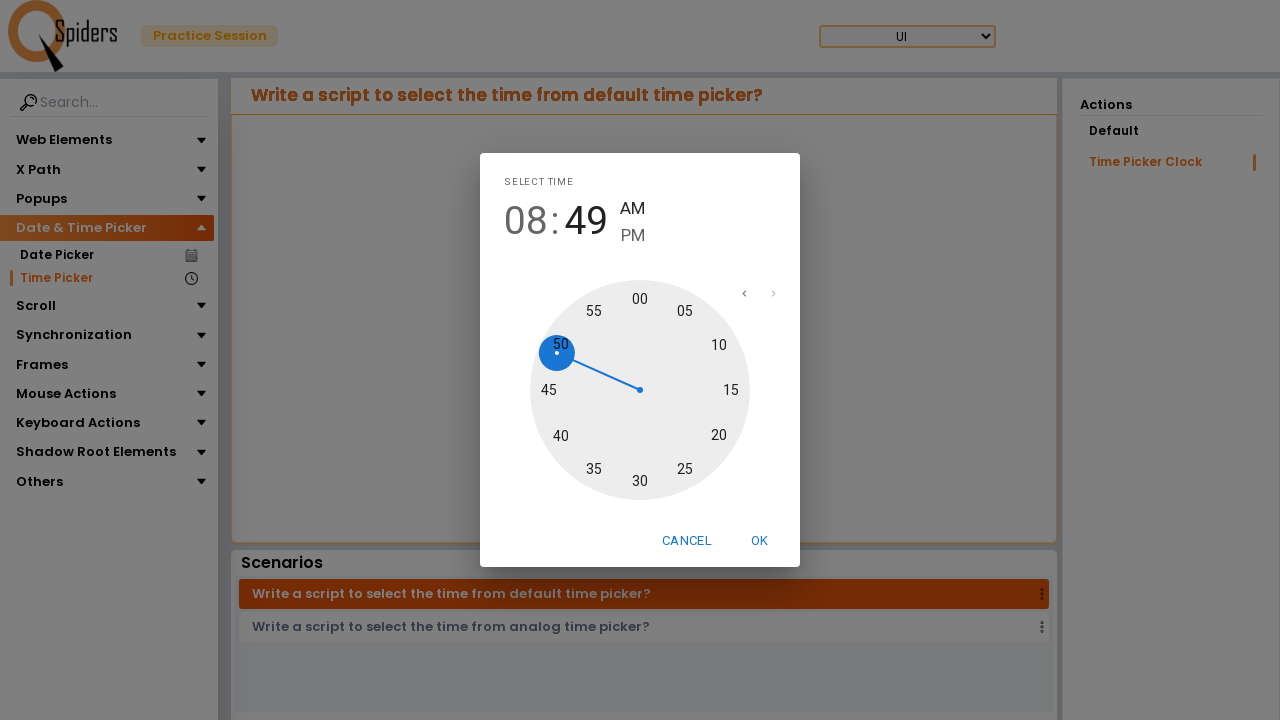

Waited after selecting PM
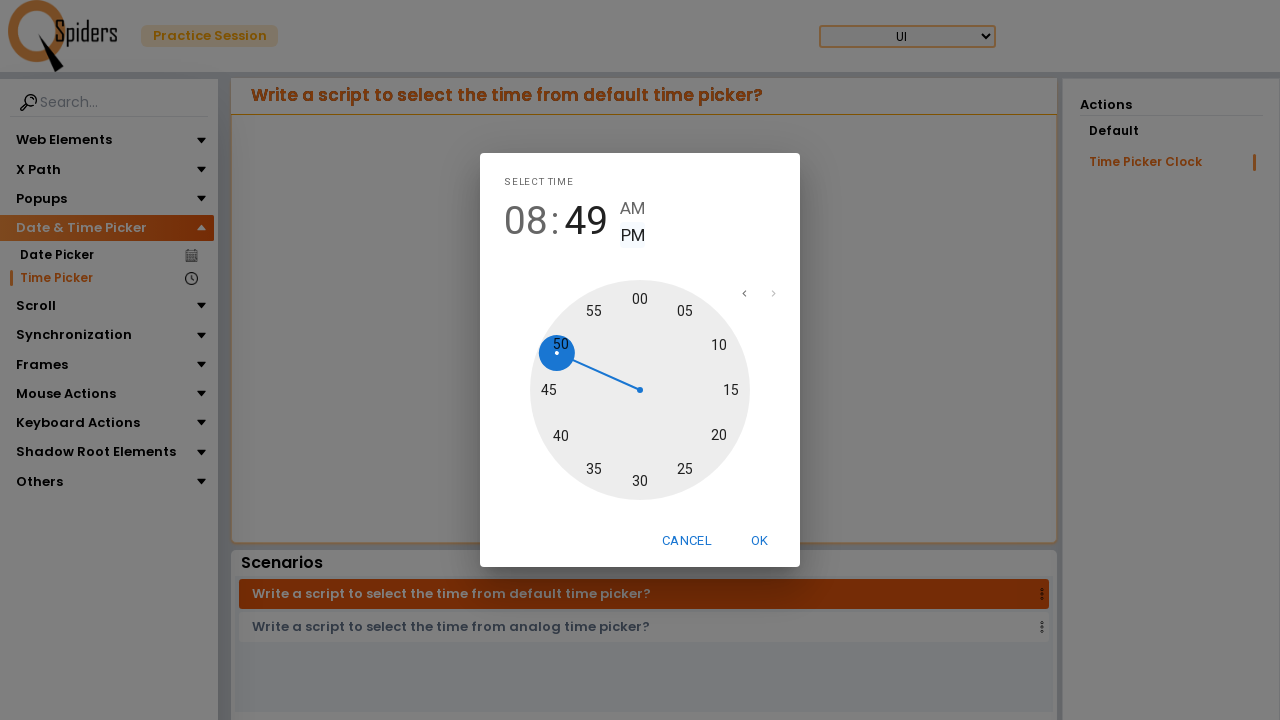

Clicked OK button to confirm time selection at (760, 542) on xpath=//button[text()='OK']
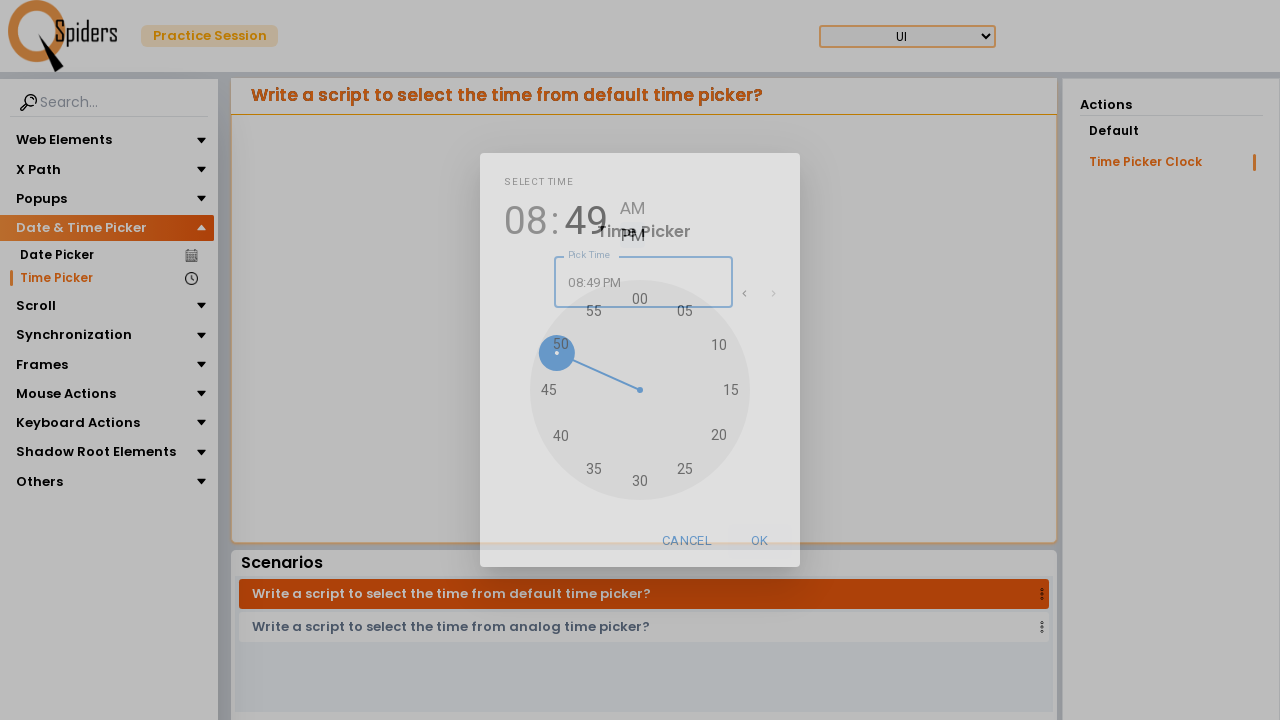

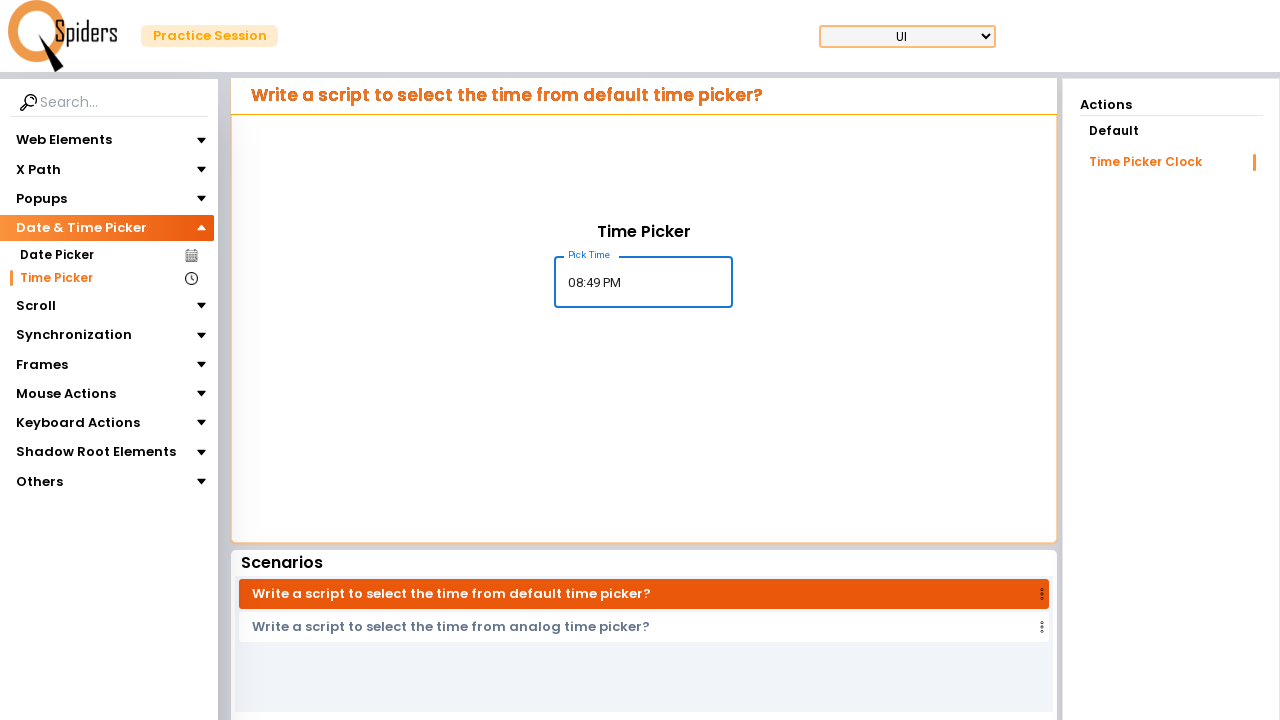